Tests injecting jQuery and jQuery Growl library into a page, then displays growl-style notification messages in the browser using JavaScript execution.

Starting URL: https://the-internet.herokuapp.com

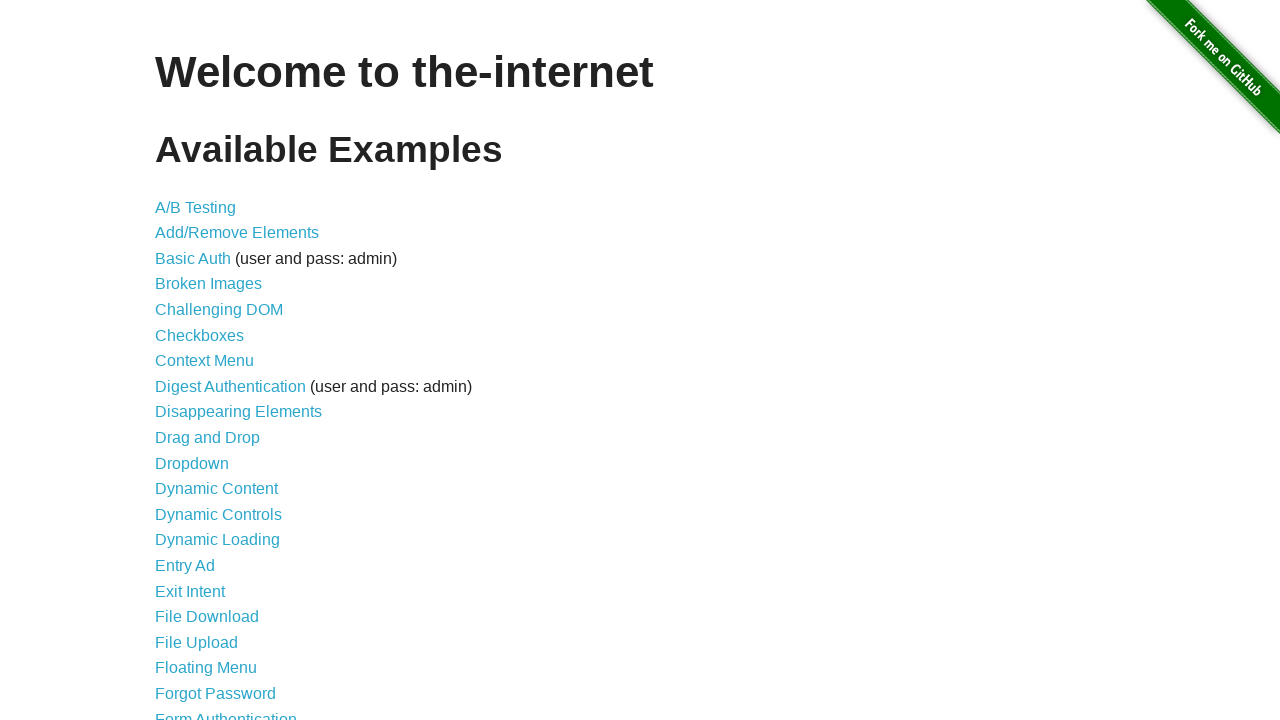

Injected jQuery library into page if not already present
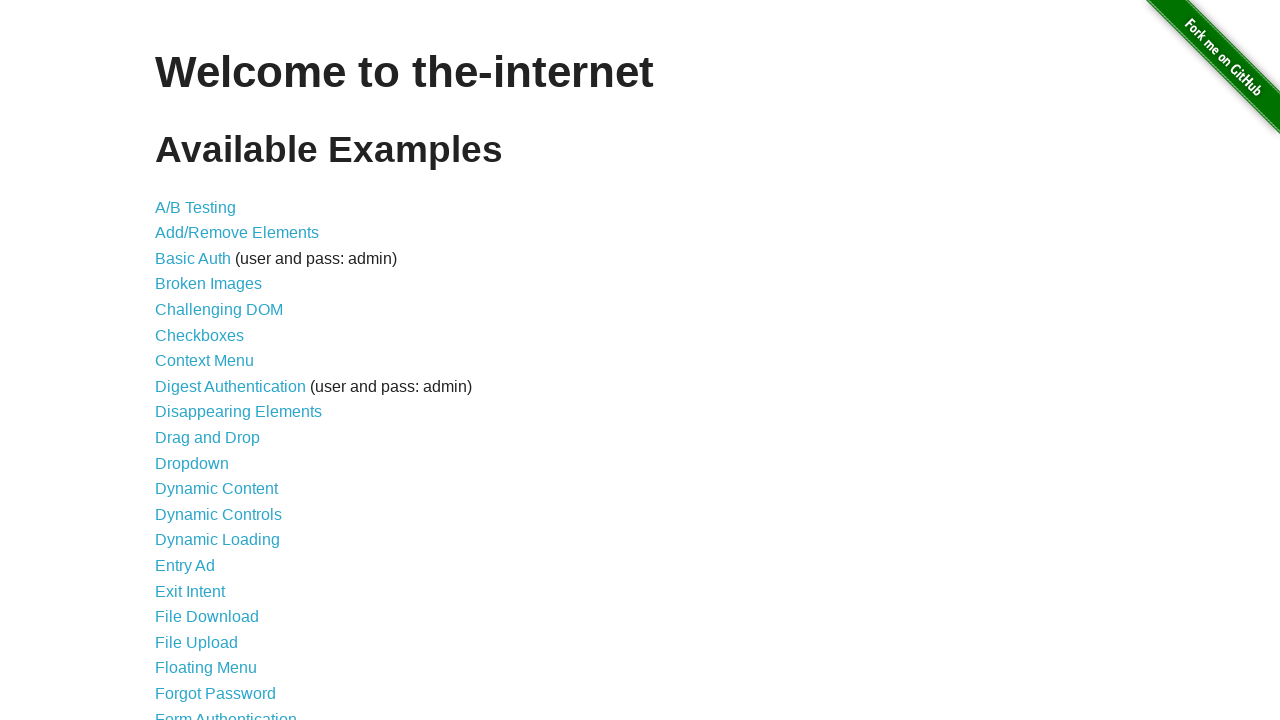

Waited for jQuery to load successfully
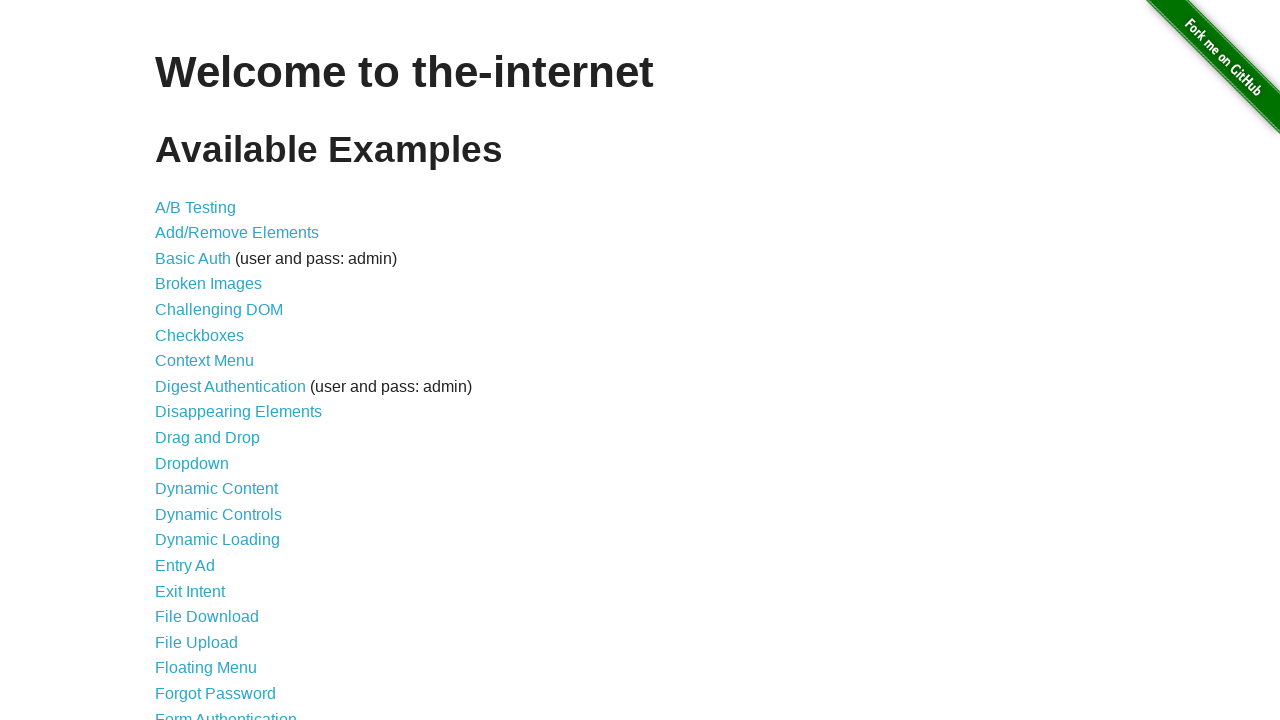

Loaded jQuery Growl library via $.getScript()
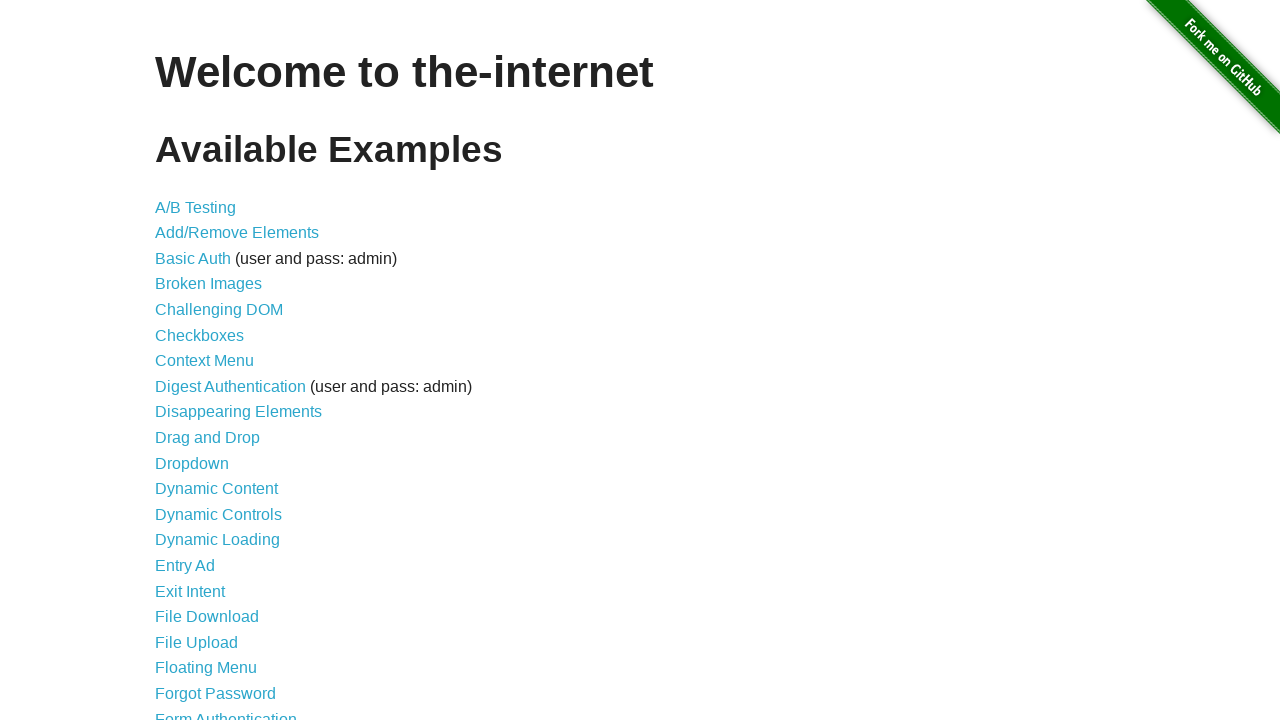

Appended jQuery Growl stylesheet to page head
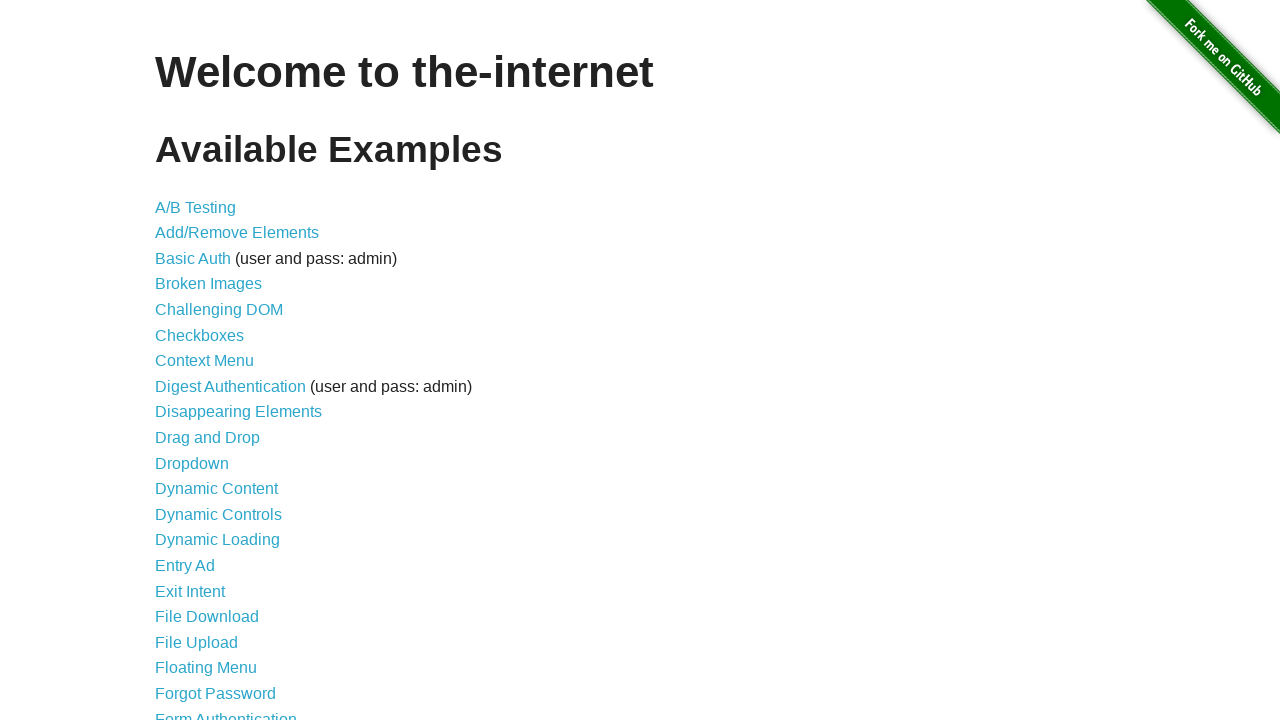

Waited for jQuery Growl library to load and initialize
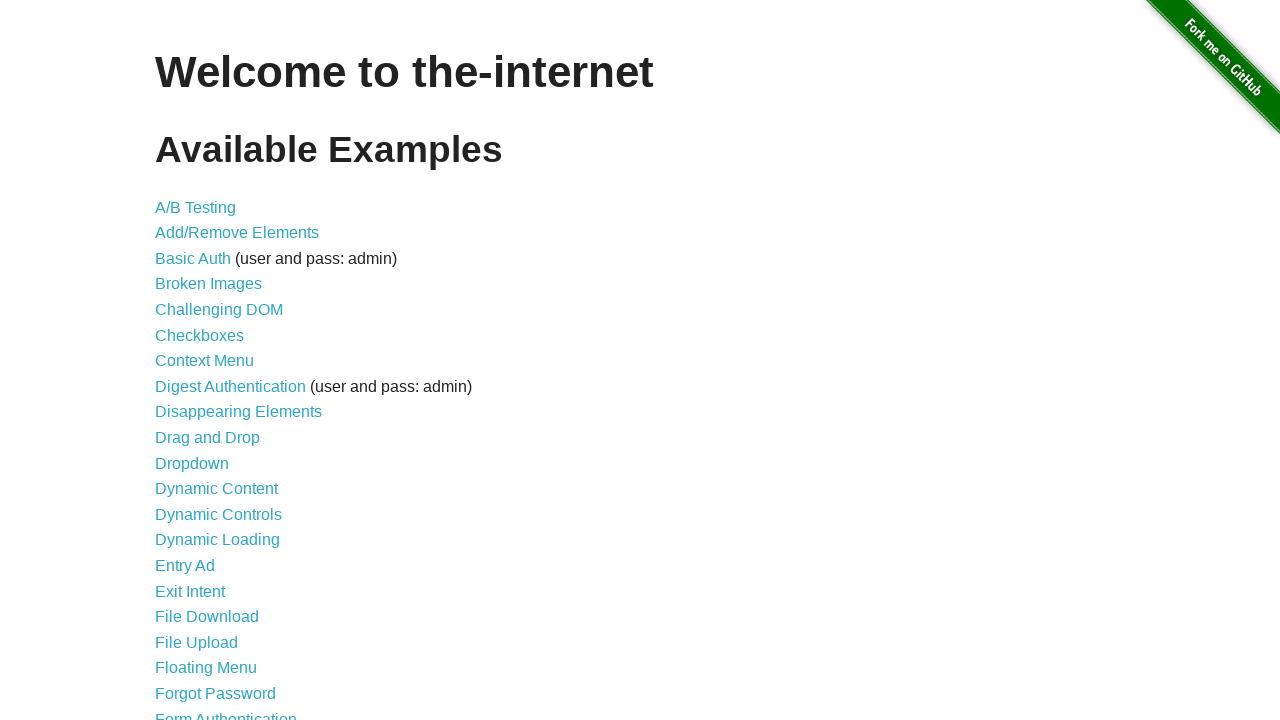

Displayed default growl notification with title 'GET' and message '/'
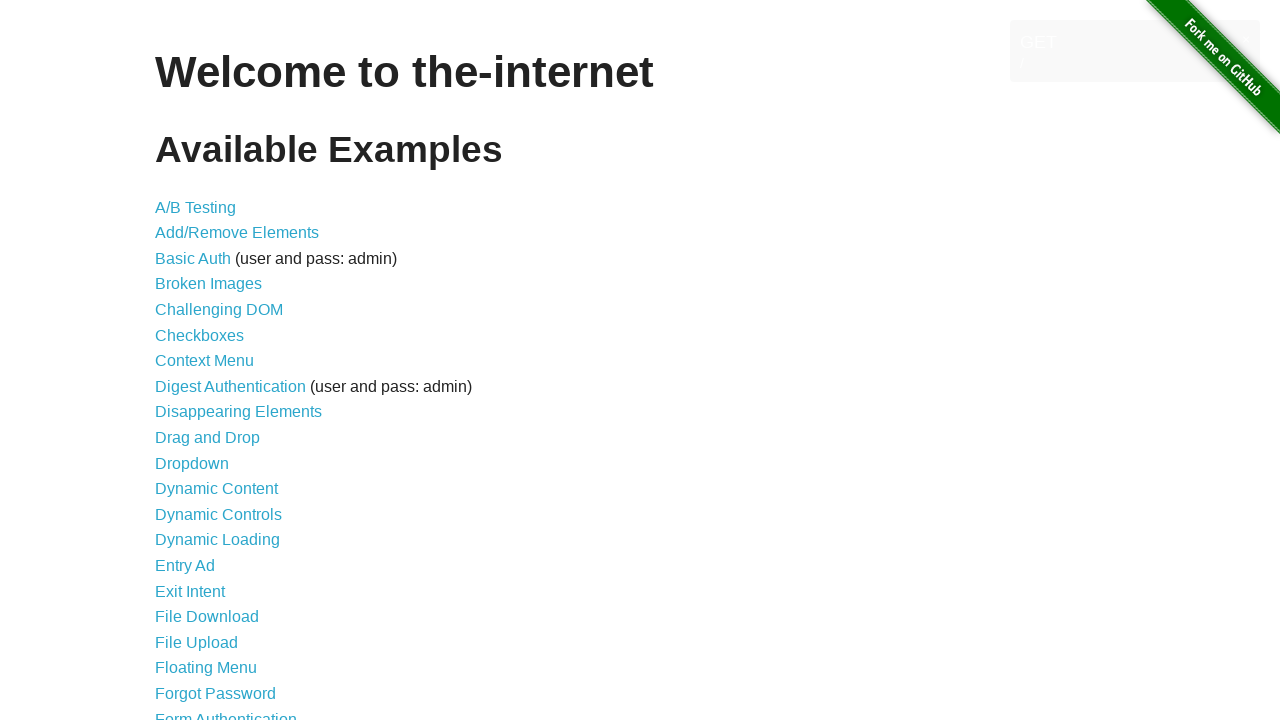

Displayed error growl notification
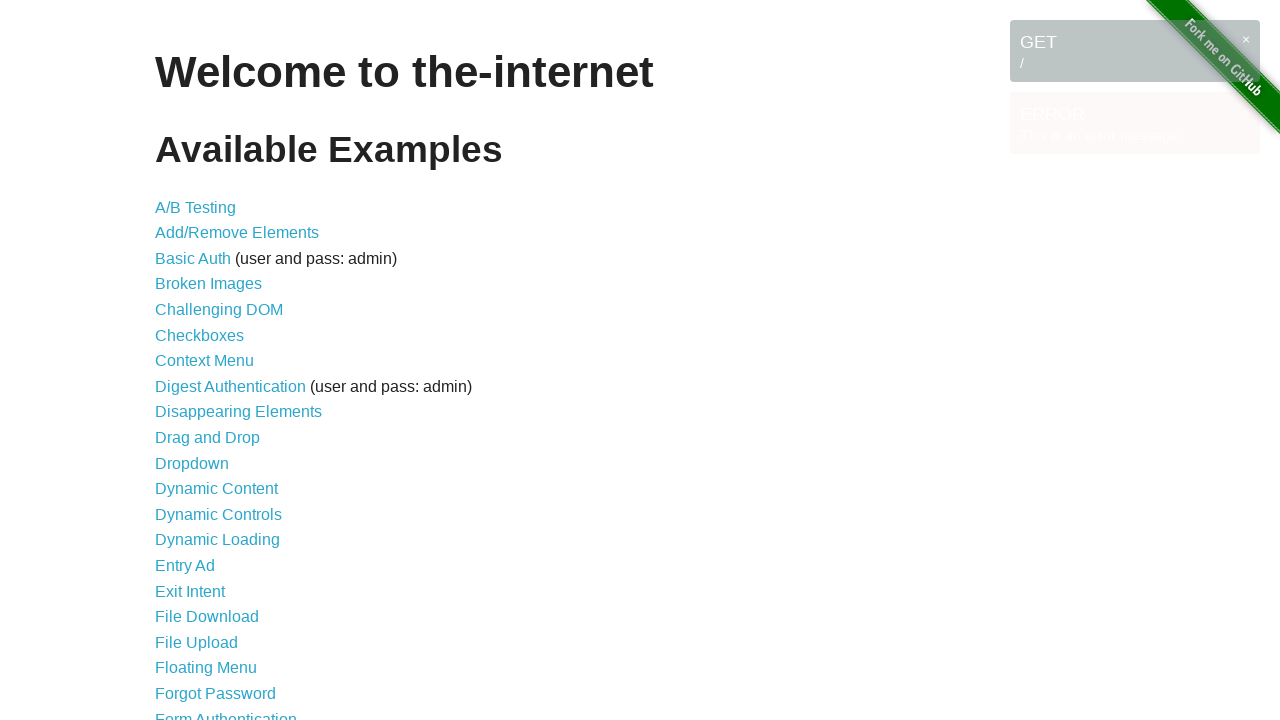

Displayed notice growl notification
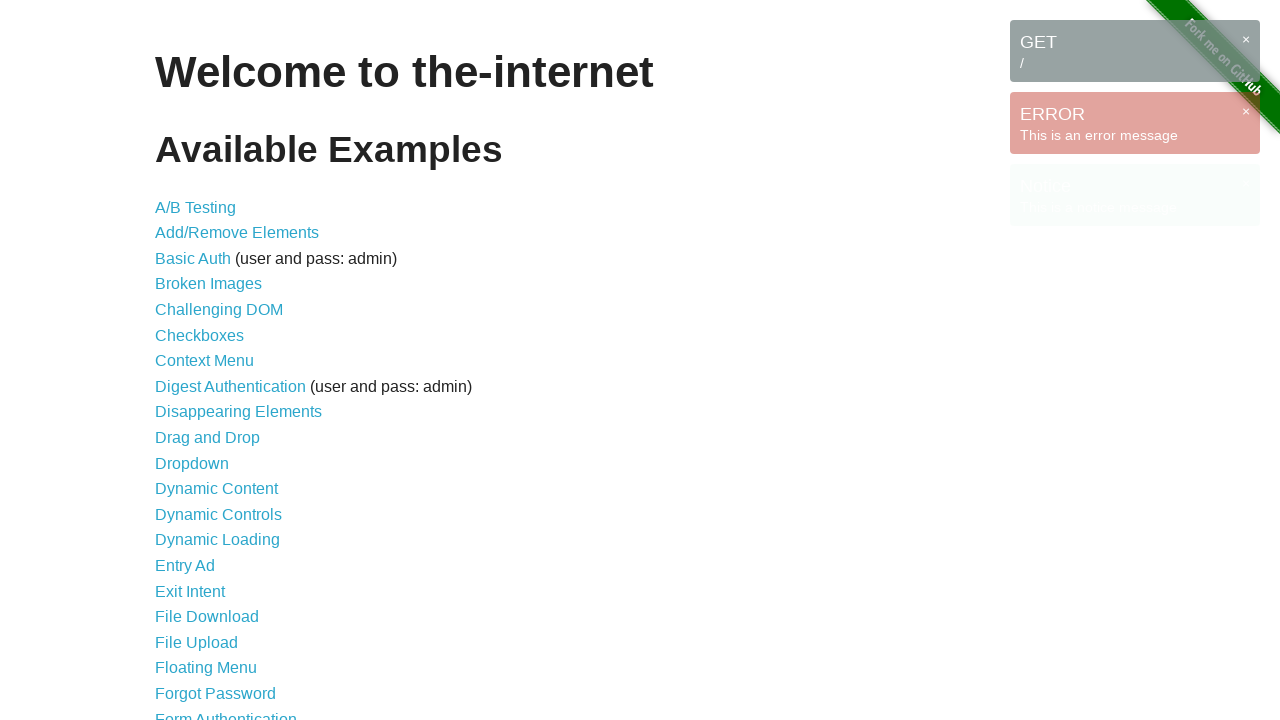

Displayed warning growl notification
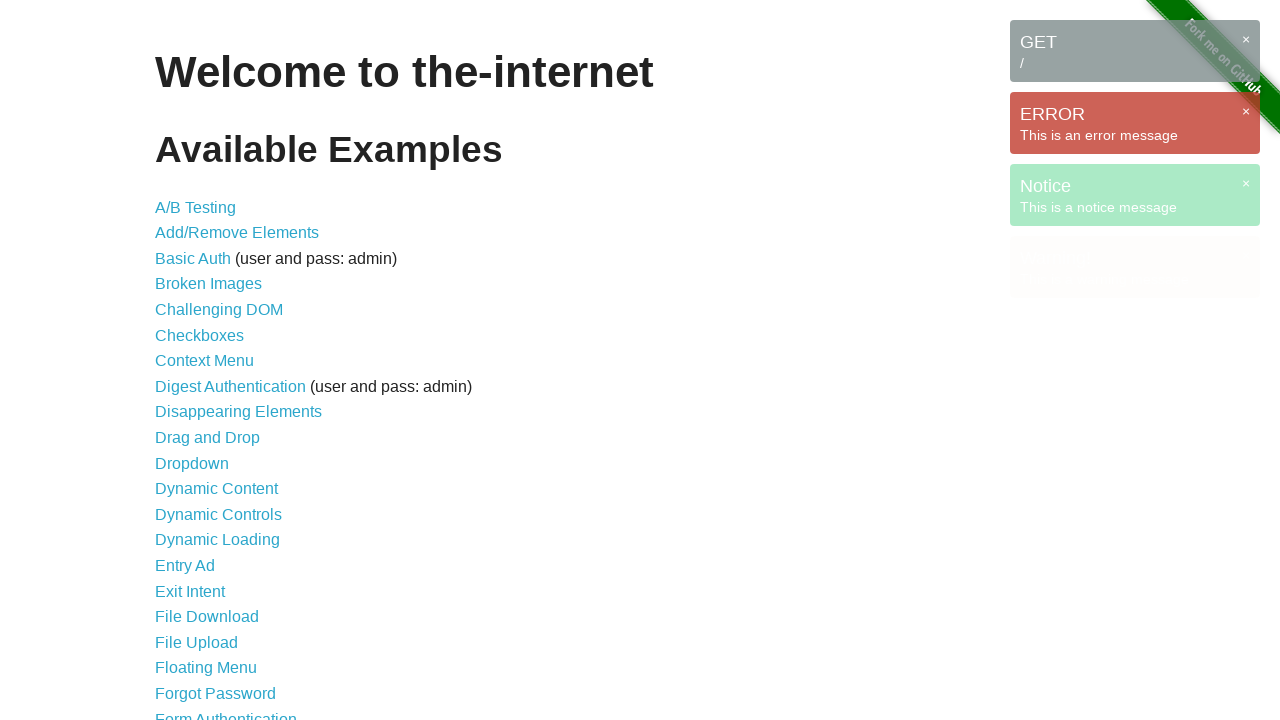

Verified growl notification messages are visible on page
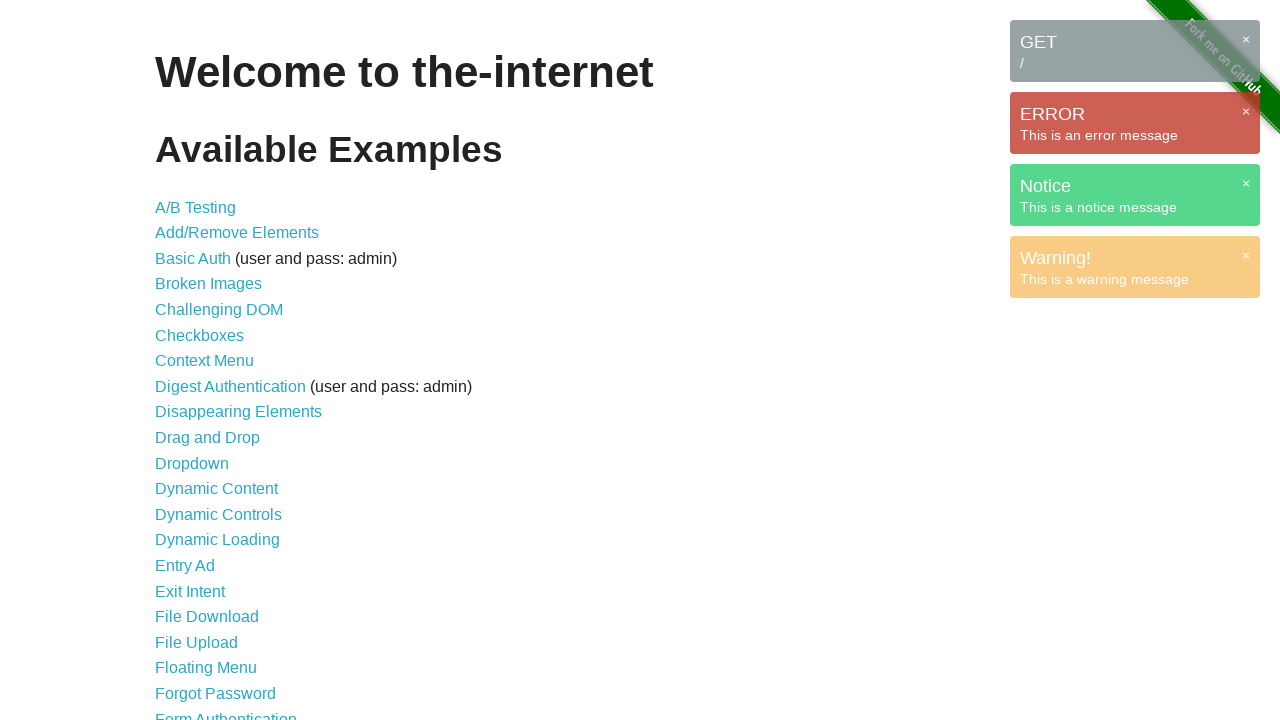

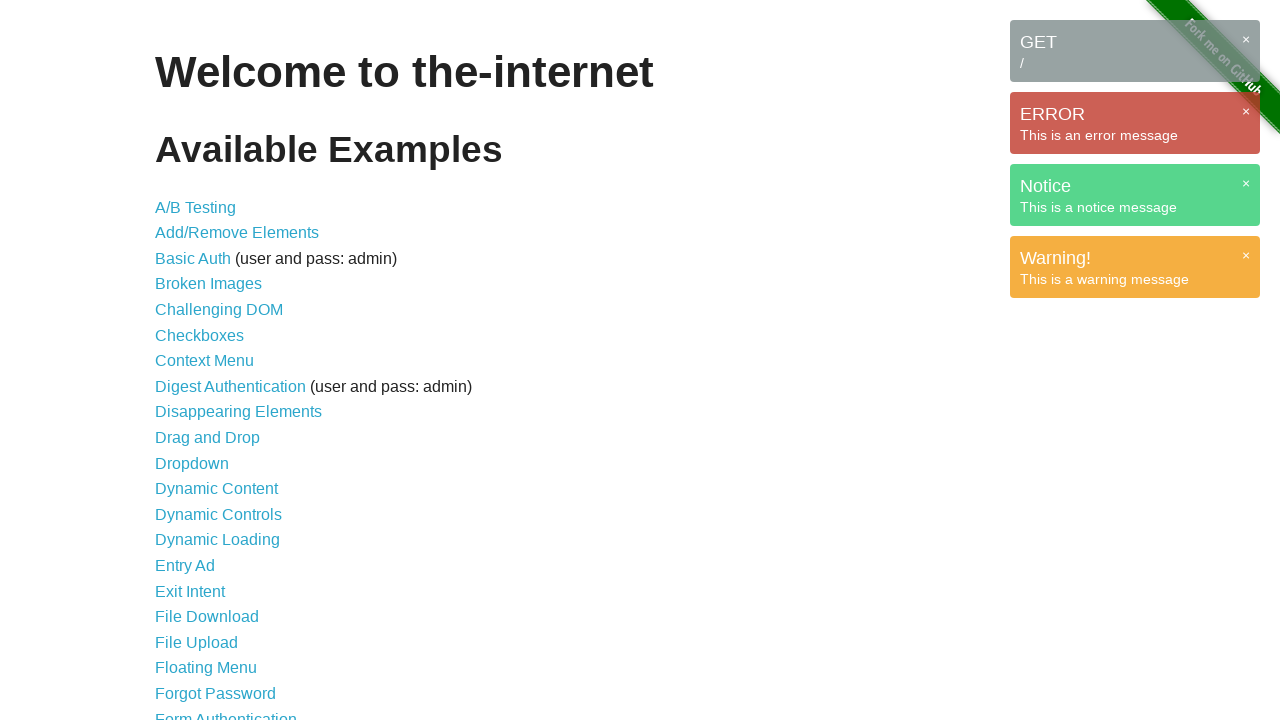